Tests the add/remove elements functionality by clicking the Add Element button to create a Delete button, verifying it appears, then clicking Delete to remove it

Starting URL: https://the-internet.herokuapp.com/add_remove_elements/

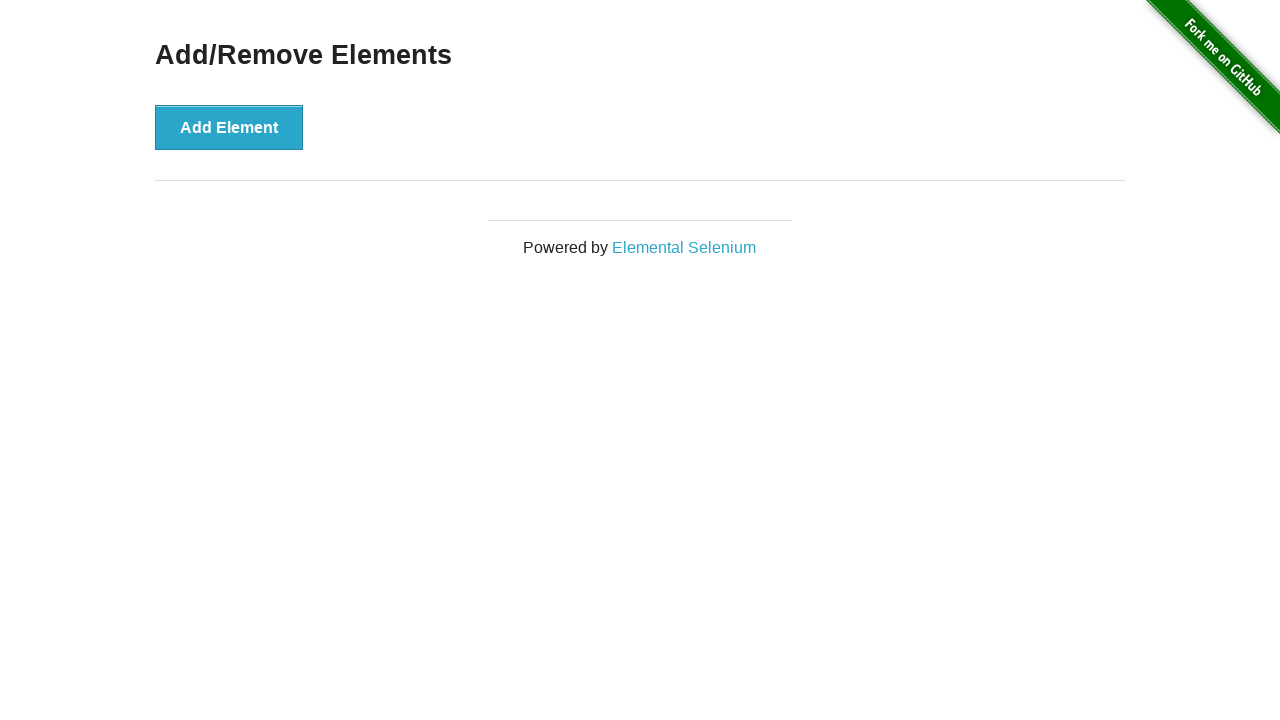

Clicked Add Element button to create a new Delete button at (229, 127) on button[onclick='addElement()']
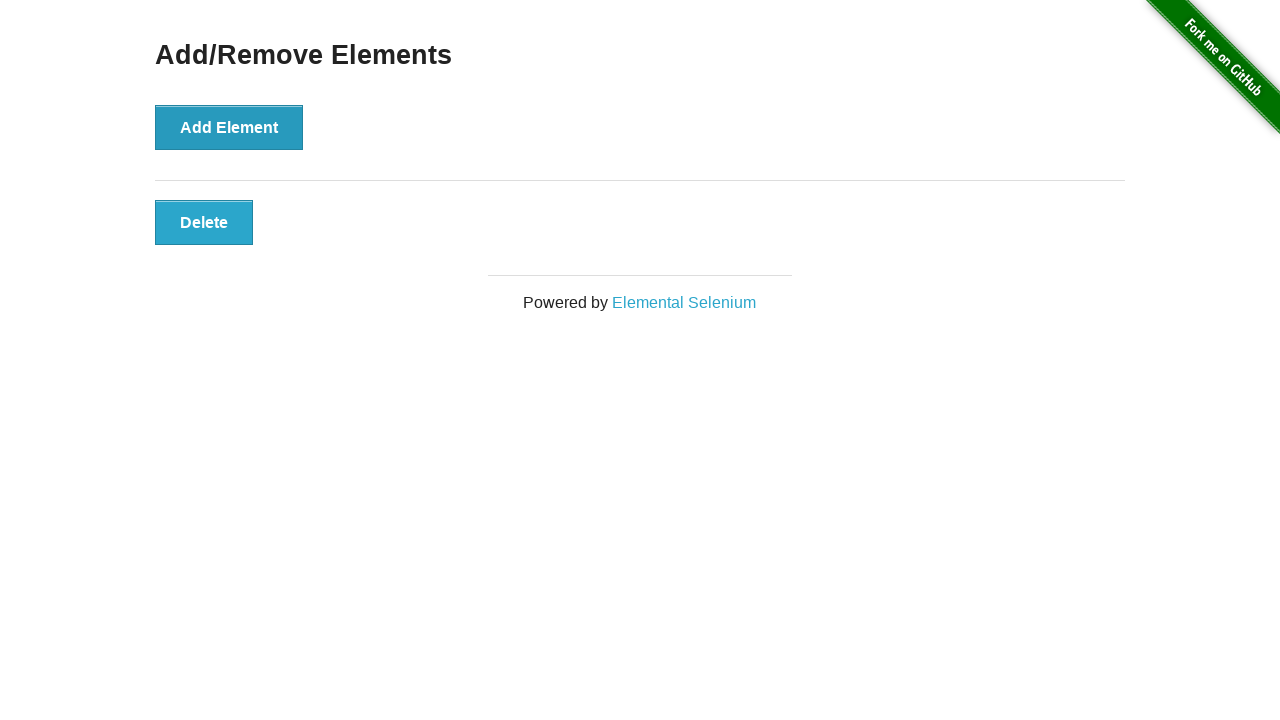

Delete button appeared on the page
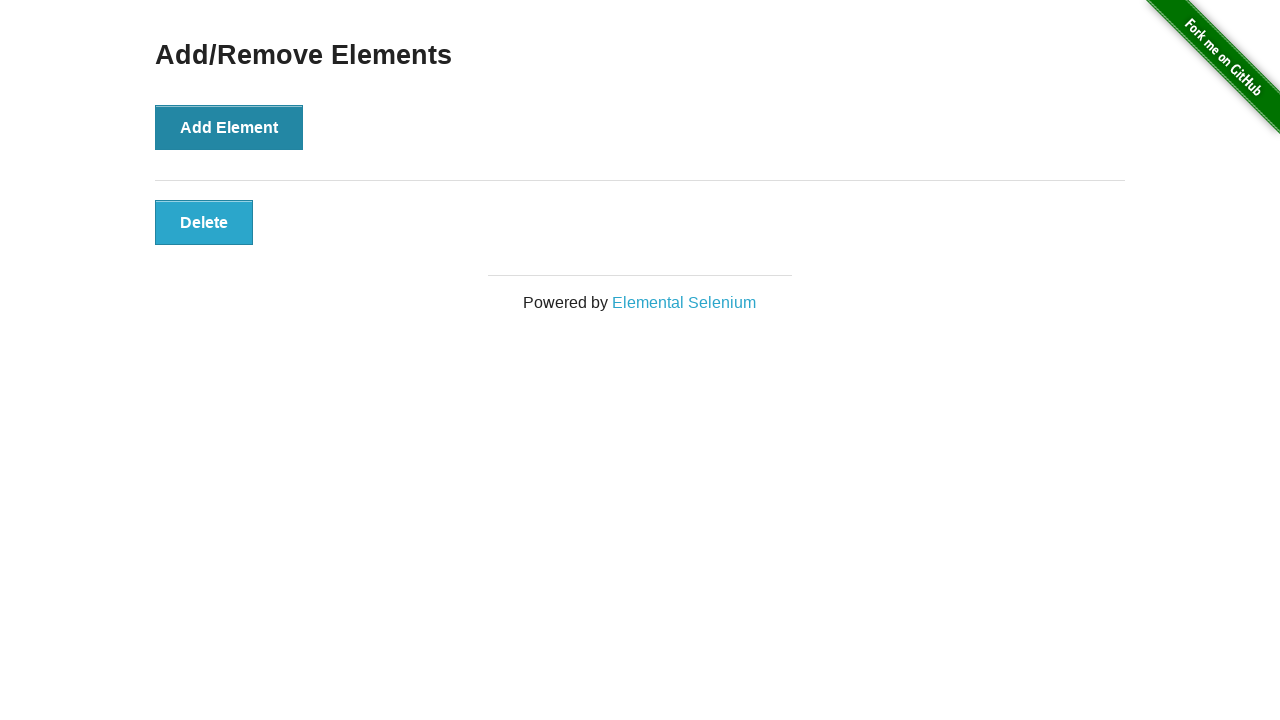

Verified Delete button is visible
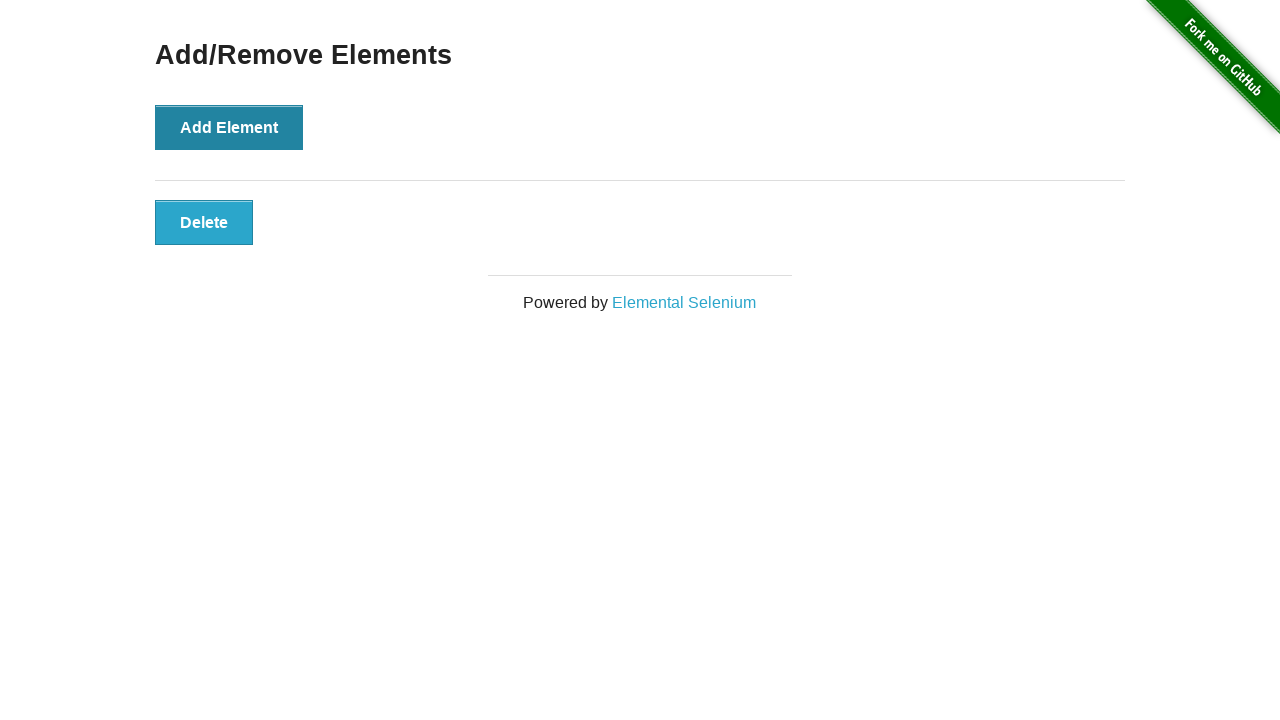

Clicked Delete button to remove the element at (204, 222) on button[class='added-manually']
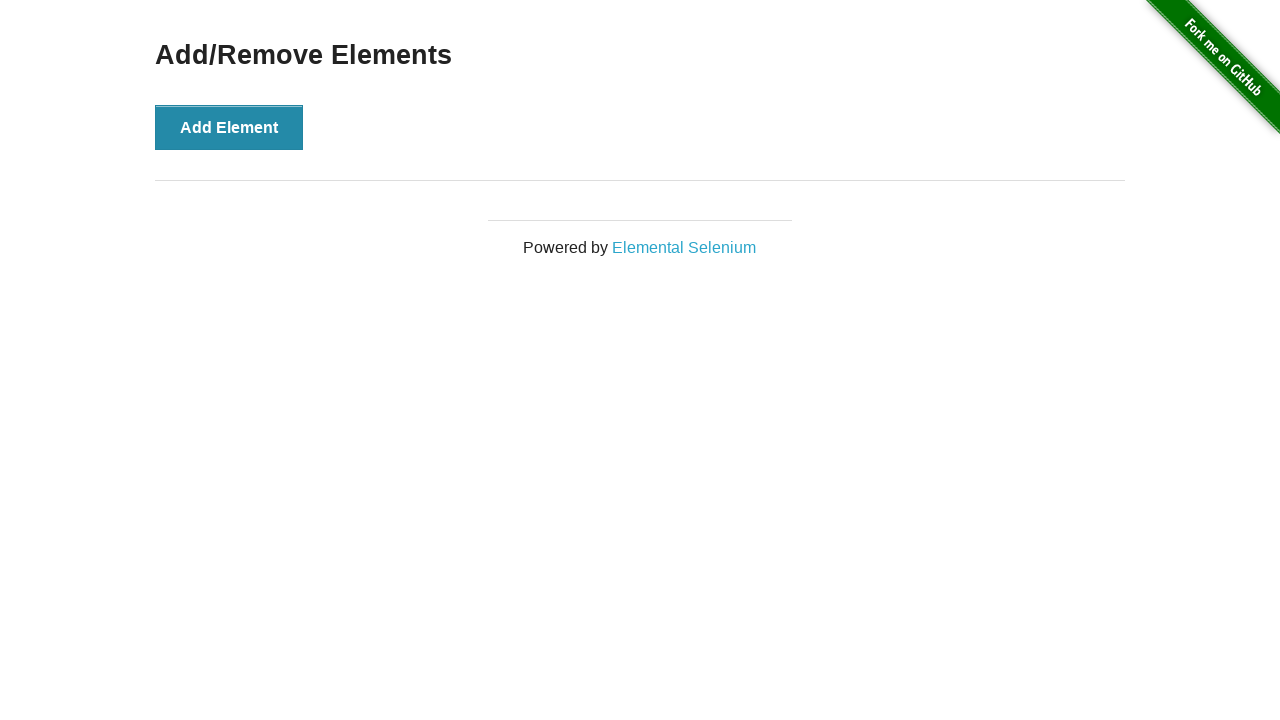

Verified 'Add/Remove Elements' heading is still visible after deletion
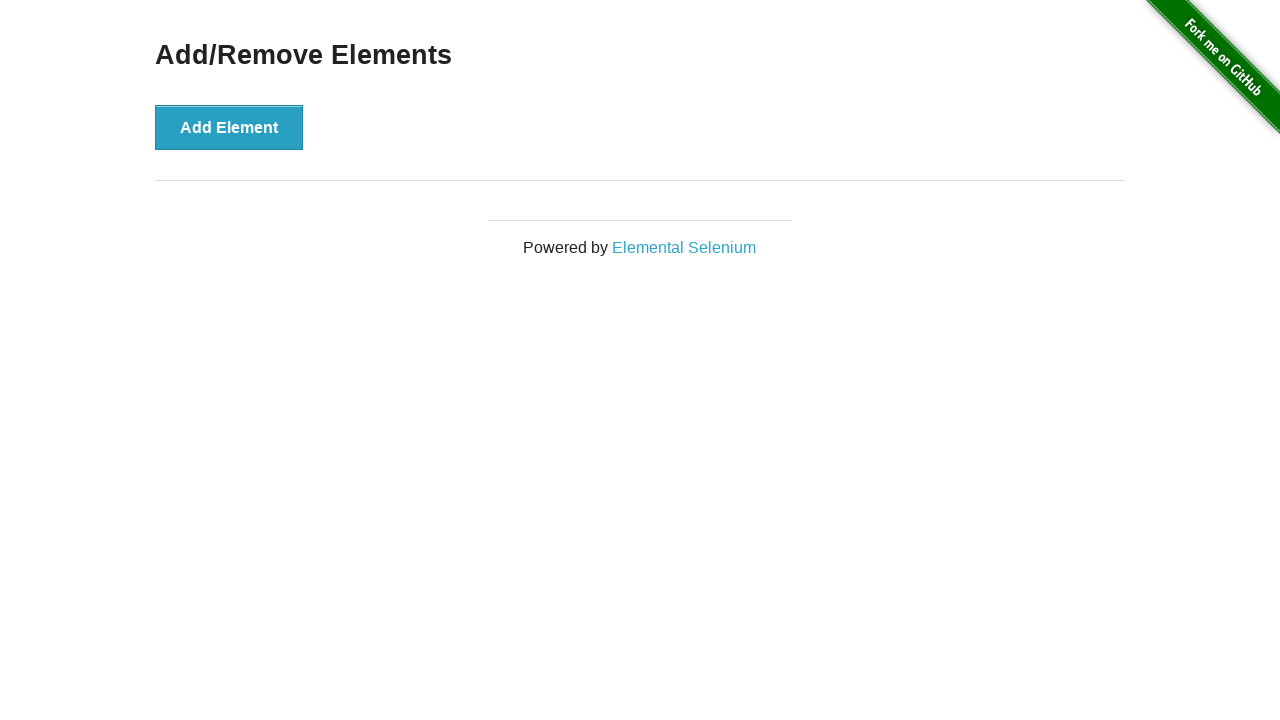

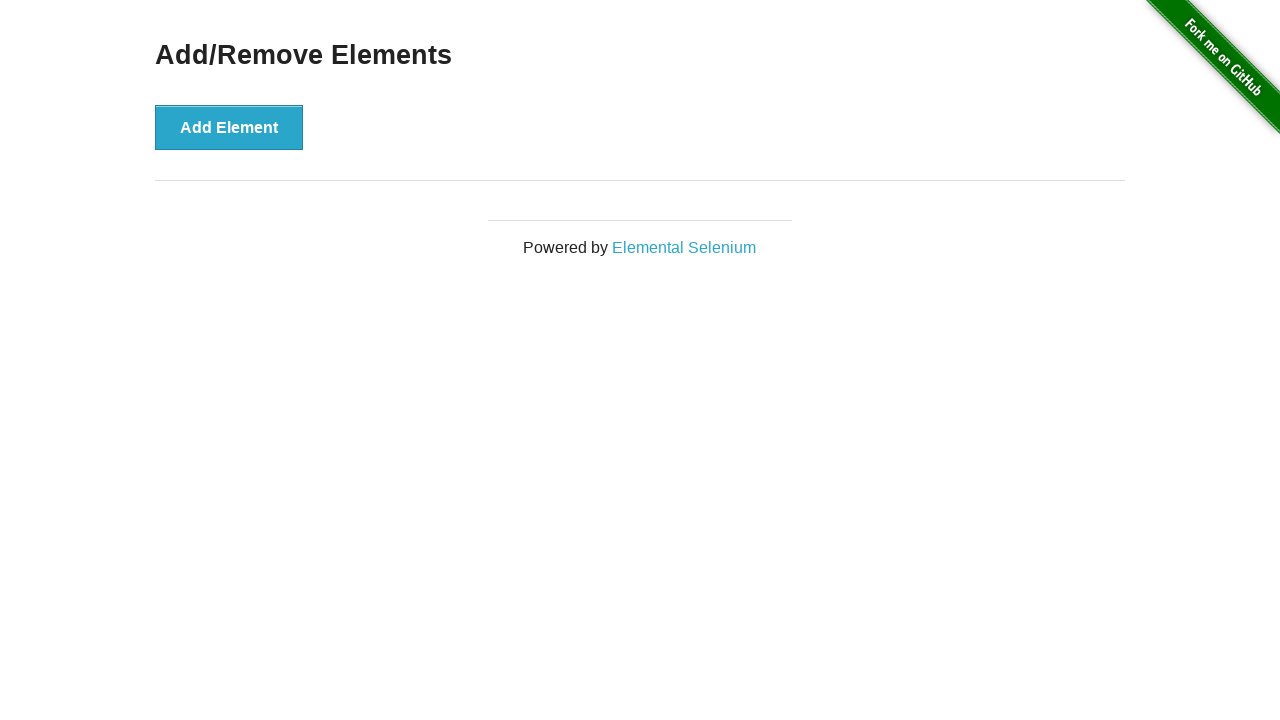